Tests adding coffee to cart using right-click context menu, then completing the checkout process

Starting URL: https://seleniumbase.io/coffee/

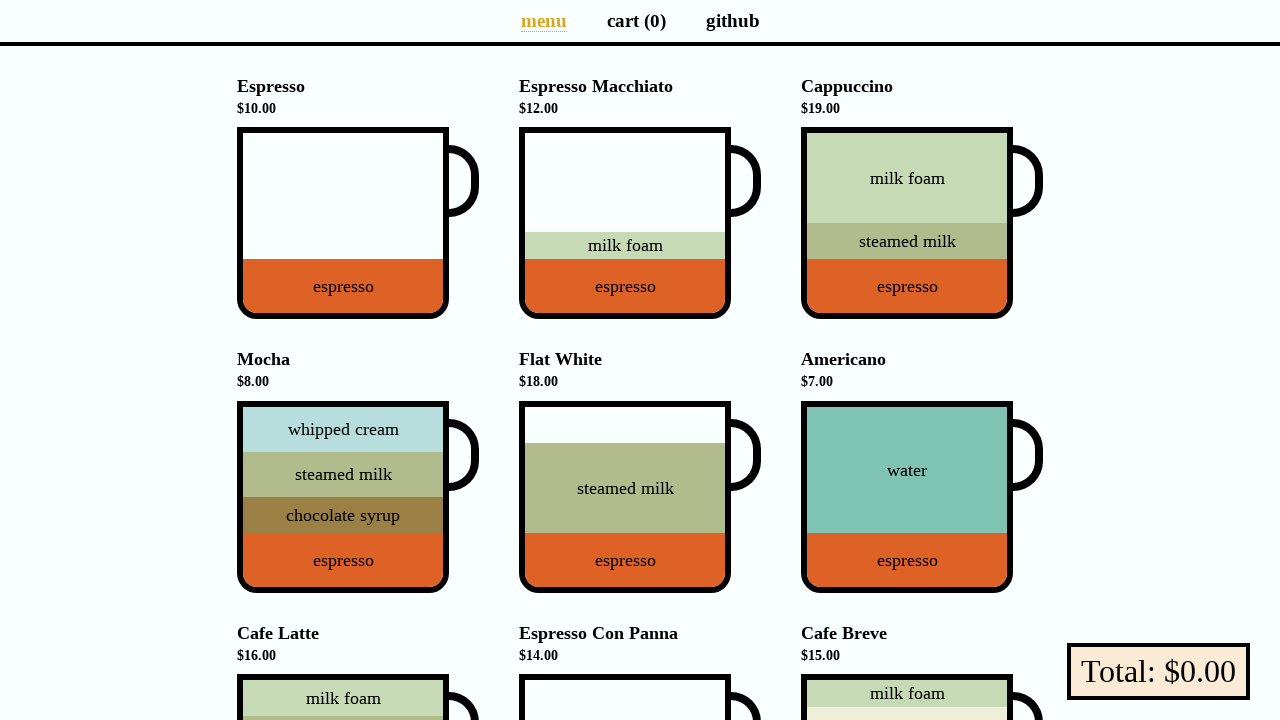

Right-clicked on Espresso Macchiato to open context menu at (625, 223) on div[data-test="Espresso_Macchiato"]
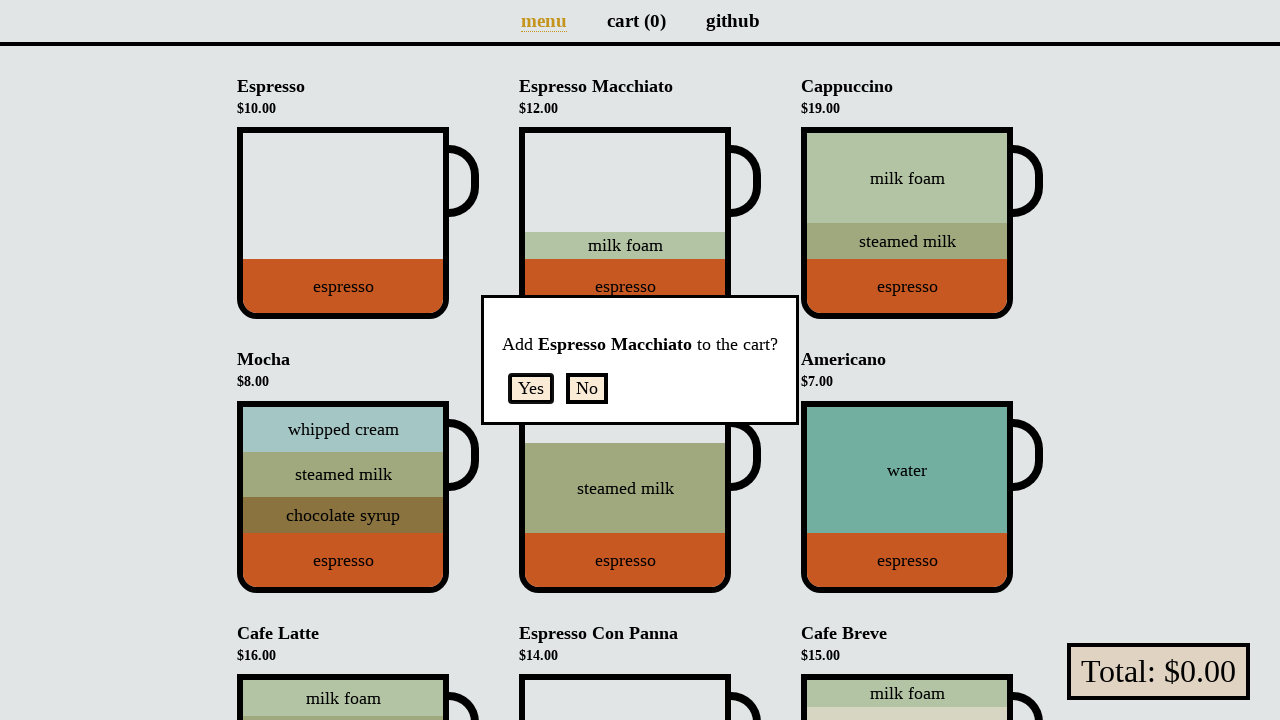

Clicked Yes button to confirm adding coffee to cart at (531, 388) on form button:has-text("Yes")
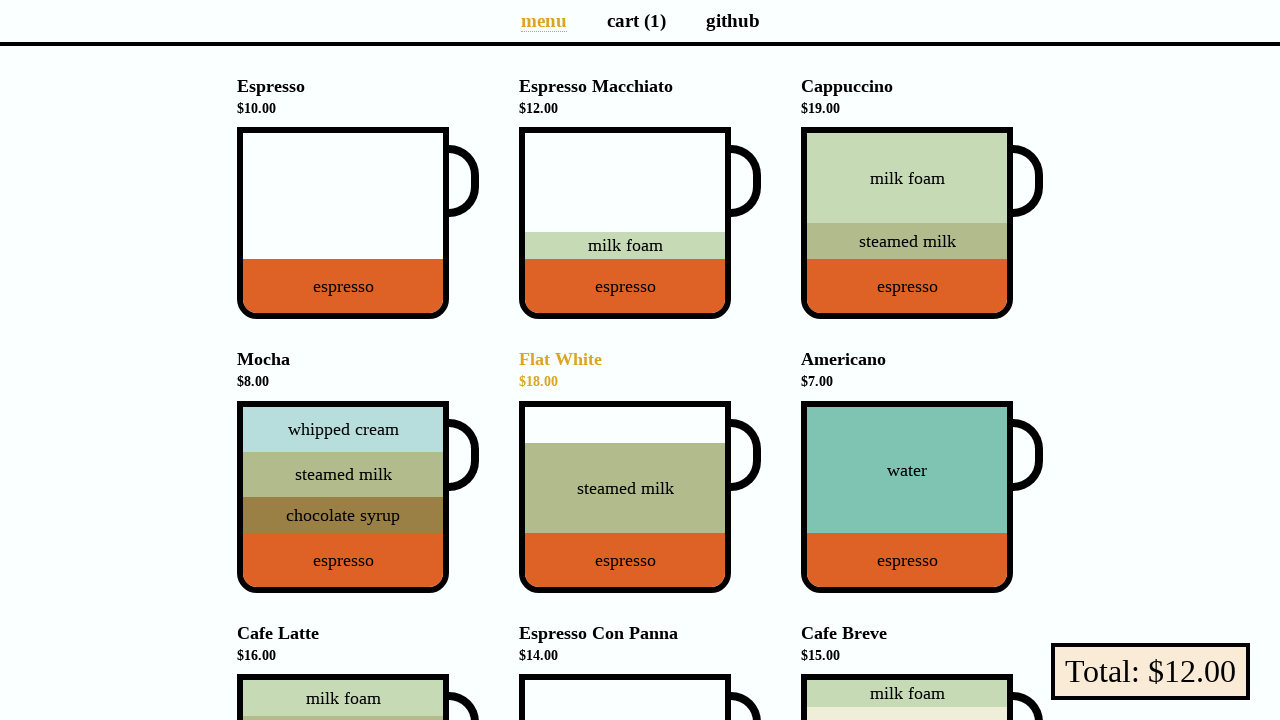

Clicked Cart page link to navigate to cart at (636, 20) on a[aria-label="Cart page"]
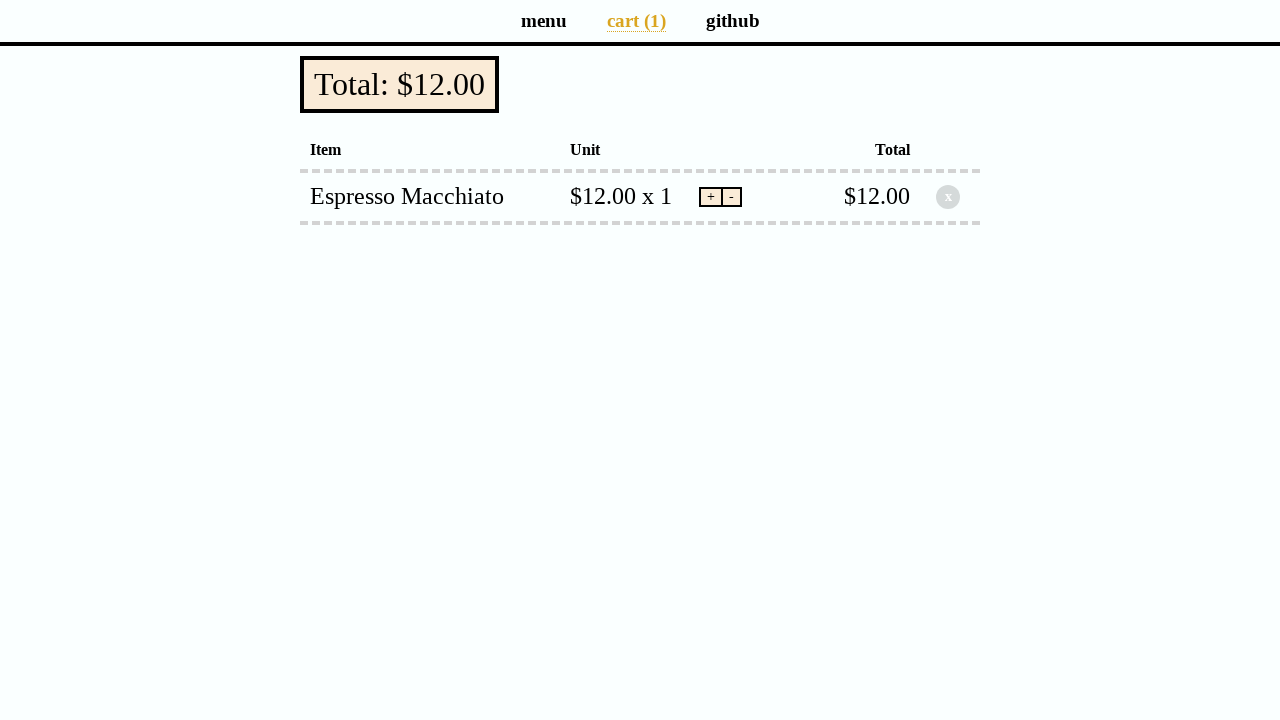

Clicked checkout button to proceed to payment at (400, 84) on button[data-test="checkout"]
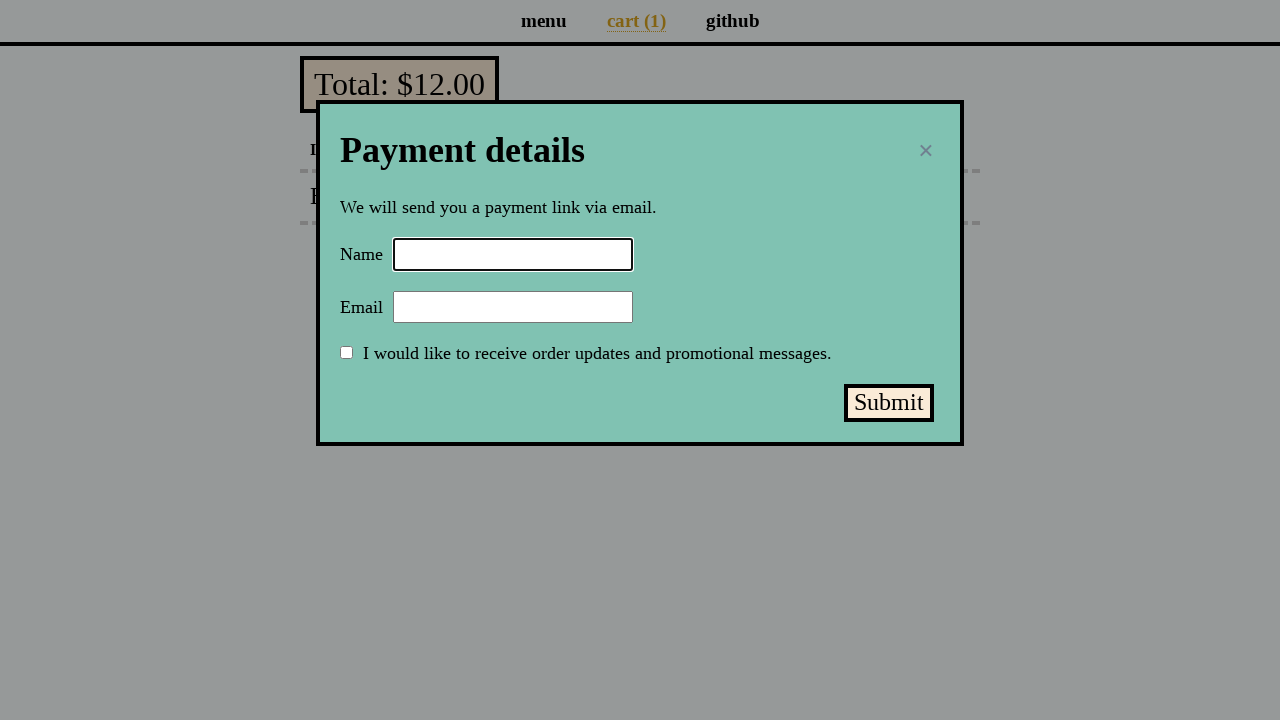

Filled name field with 'Selenium Coffee' on input#name
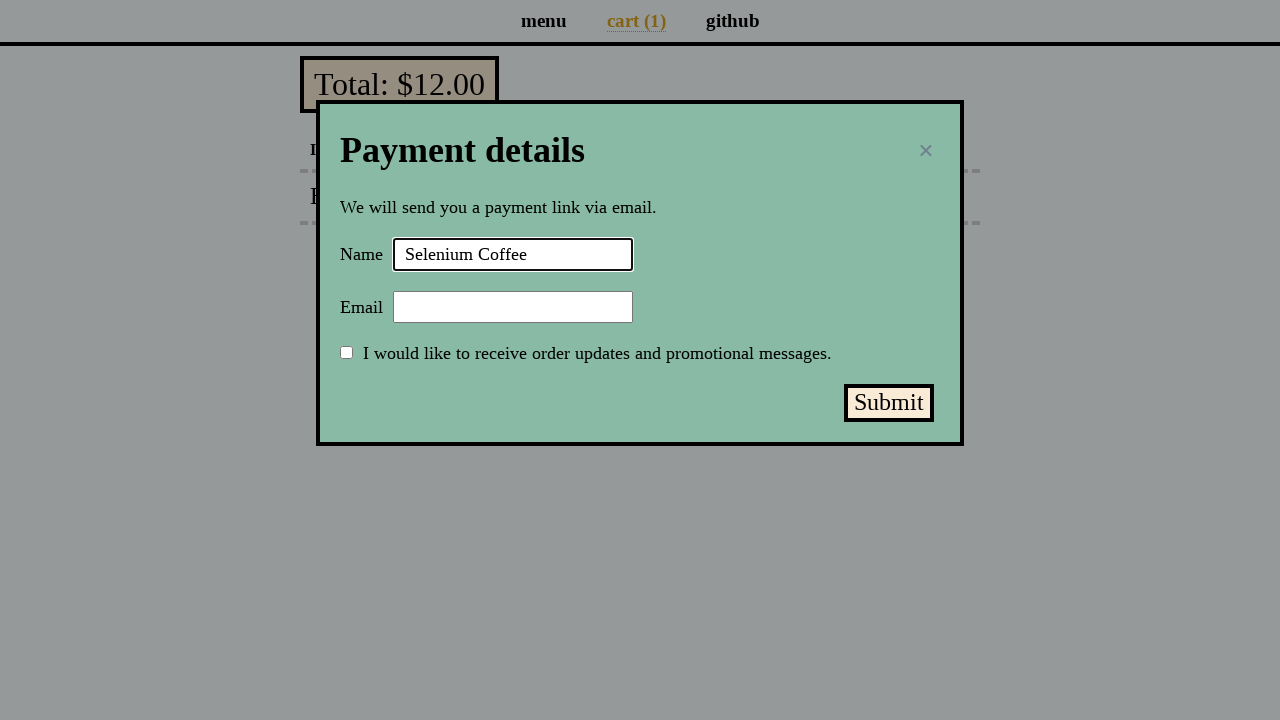

Filled email field with 'test@test.test' on input#email
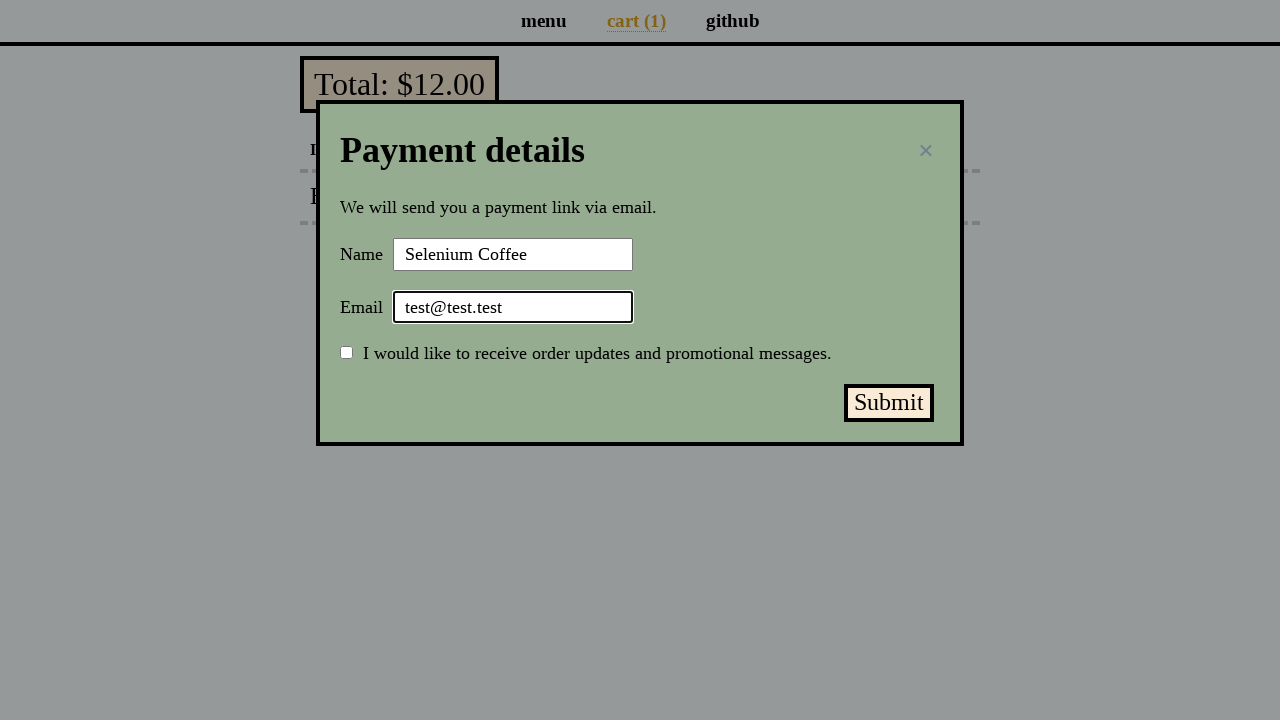

Clicked submit payment button at (889, 403) on button#submit-payment
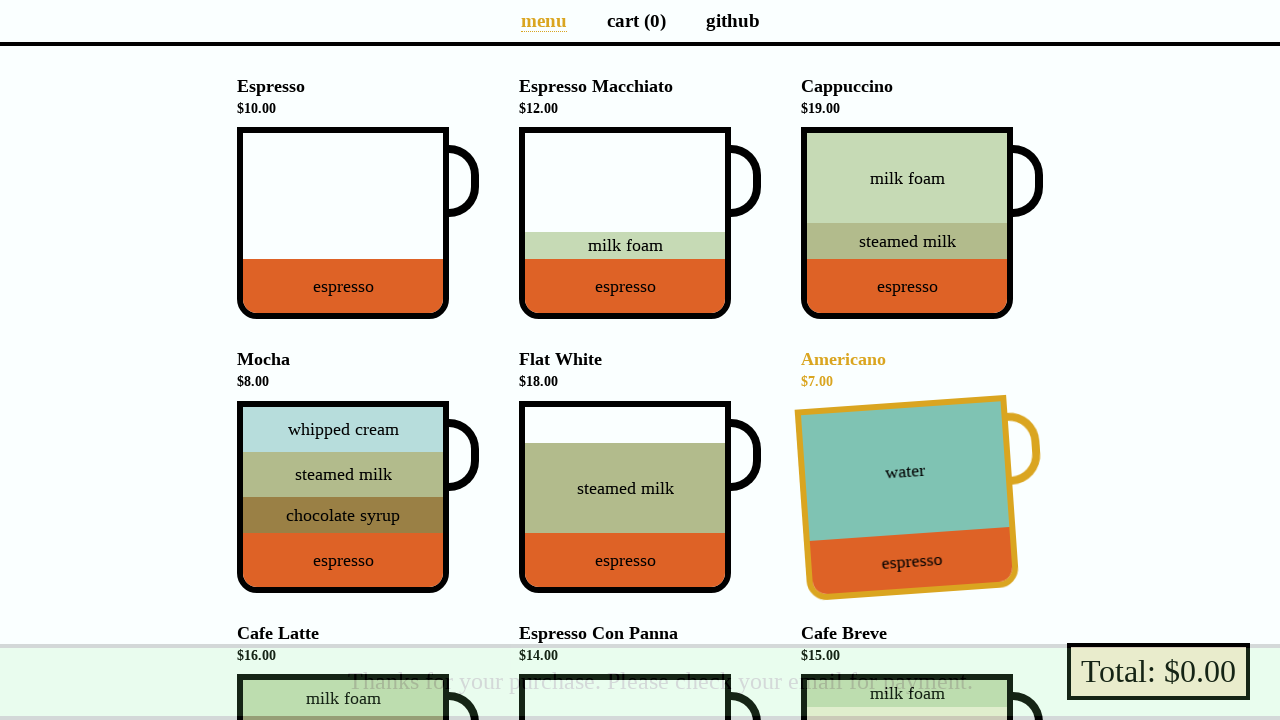

Payment success message appeared
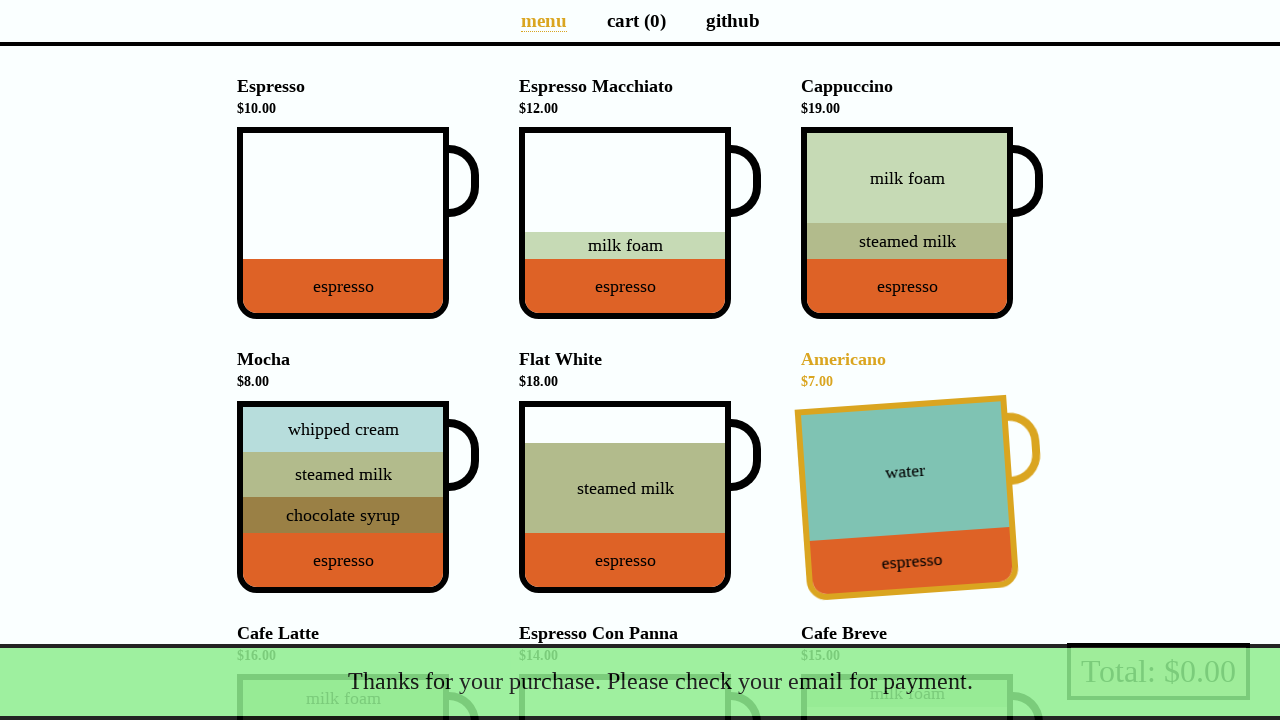

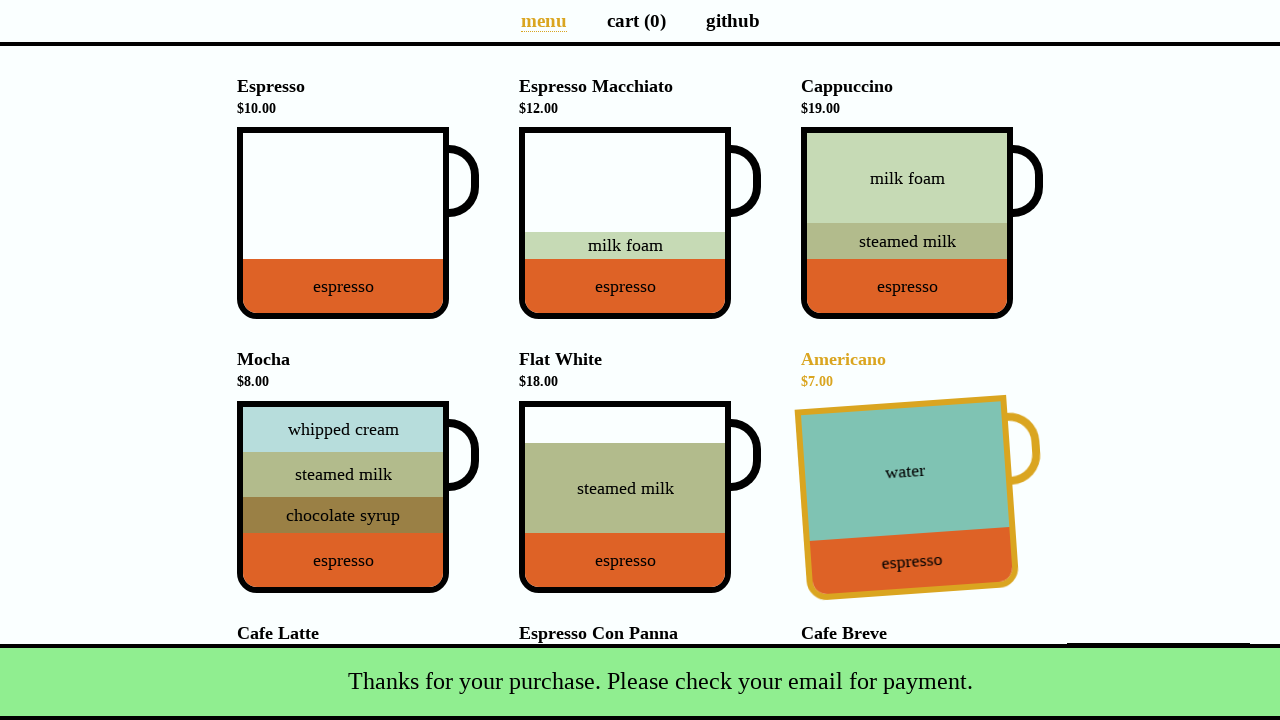